Navigates to the CodeChem website homepage and verifies the page loads successfully

Starting URL: https://codechem.com/

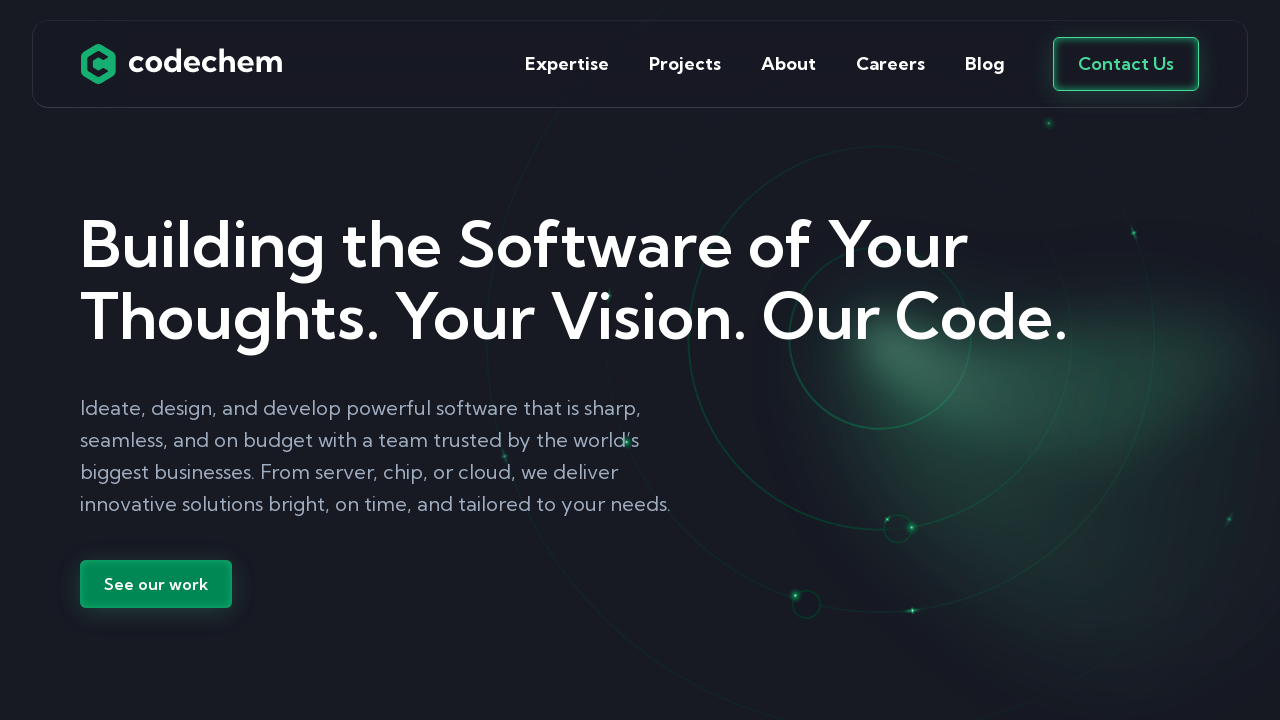

Navigated to CodeChem homepage and waited for DOM to load
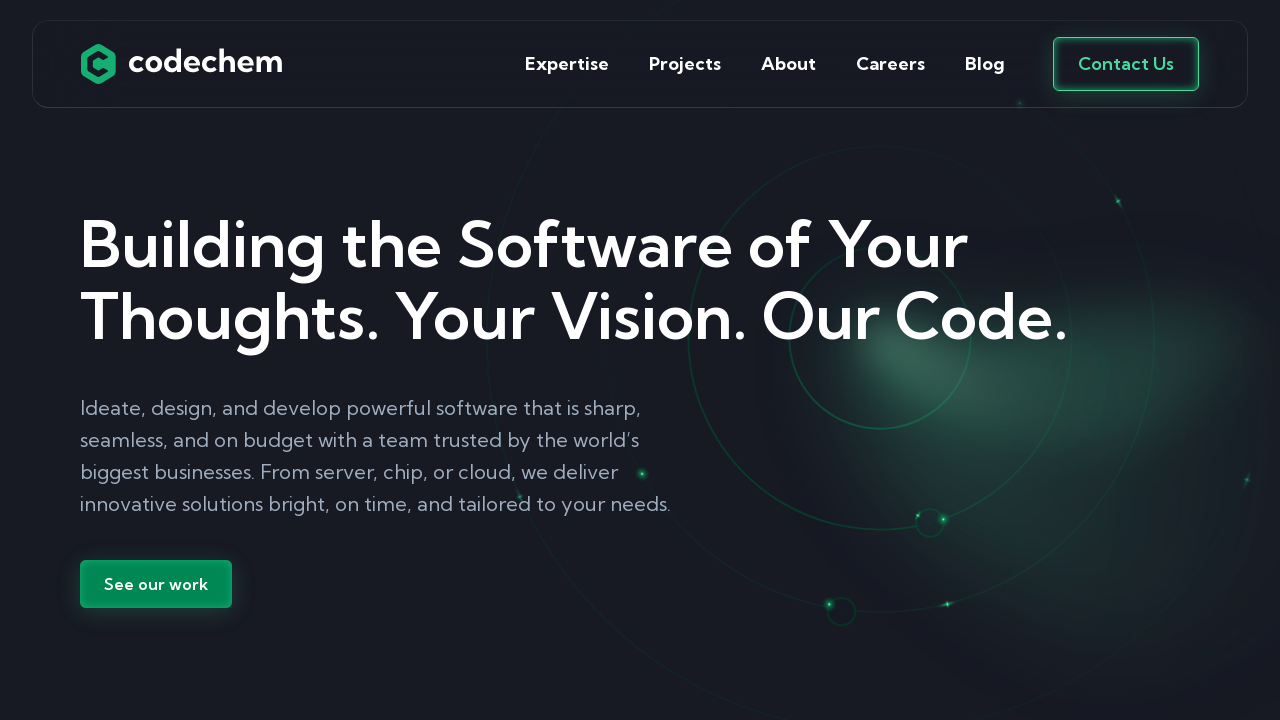

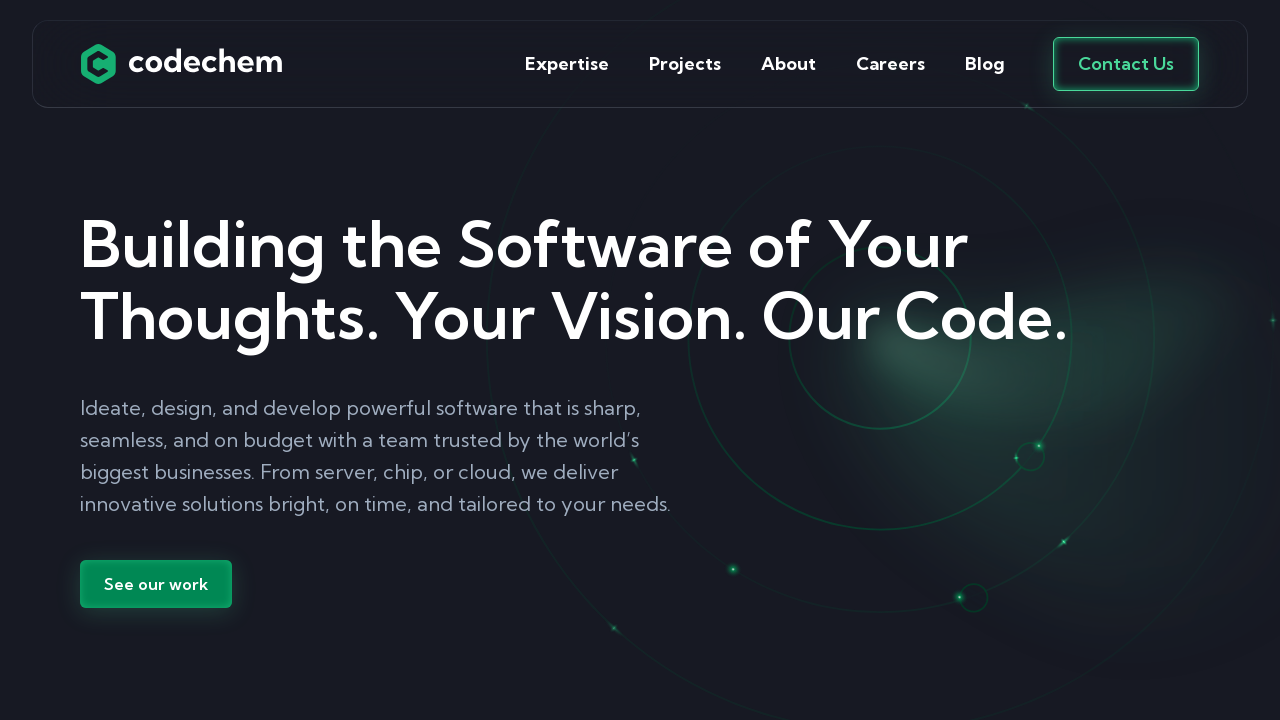